Tests clicking blog link about Copilot Chat in GitHub Mobile

Starting URL: https://github.com/mobile

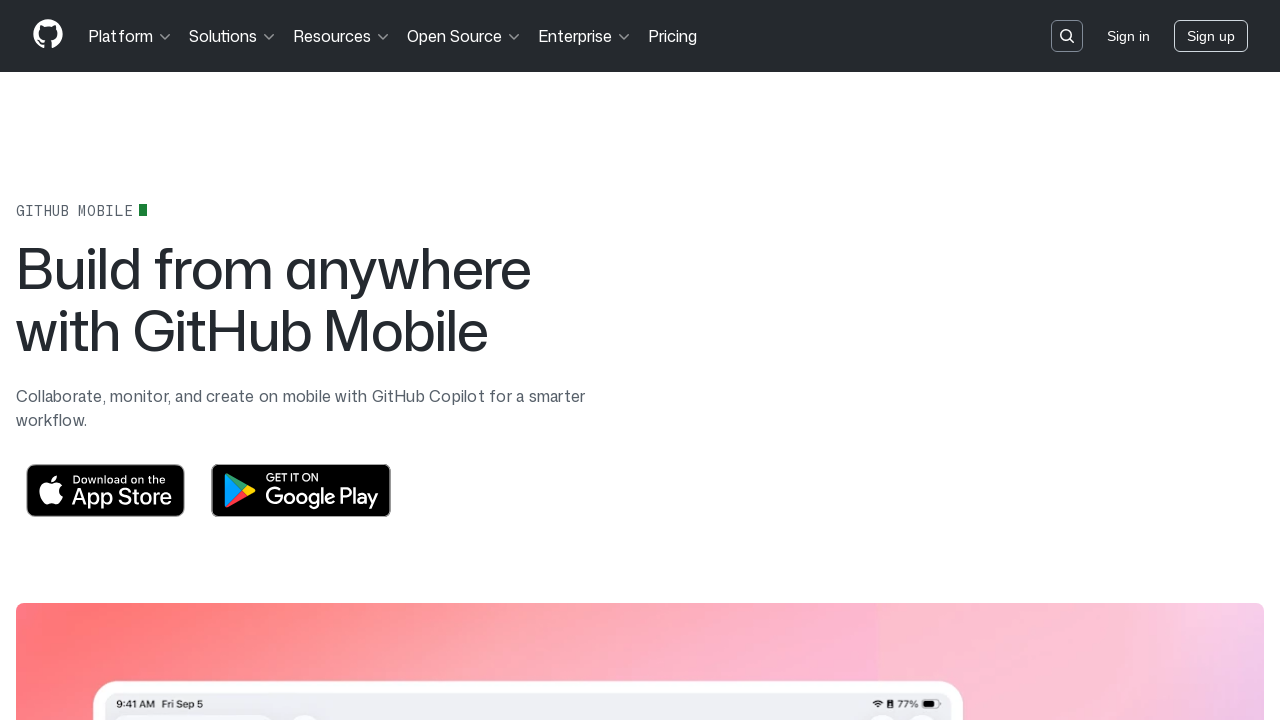

Clicked blog link about Copilot Chat in GitHub Mobile at (1072, 413) on text=Blog: Copilot Chat in GitHub Mobile is now generally available
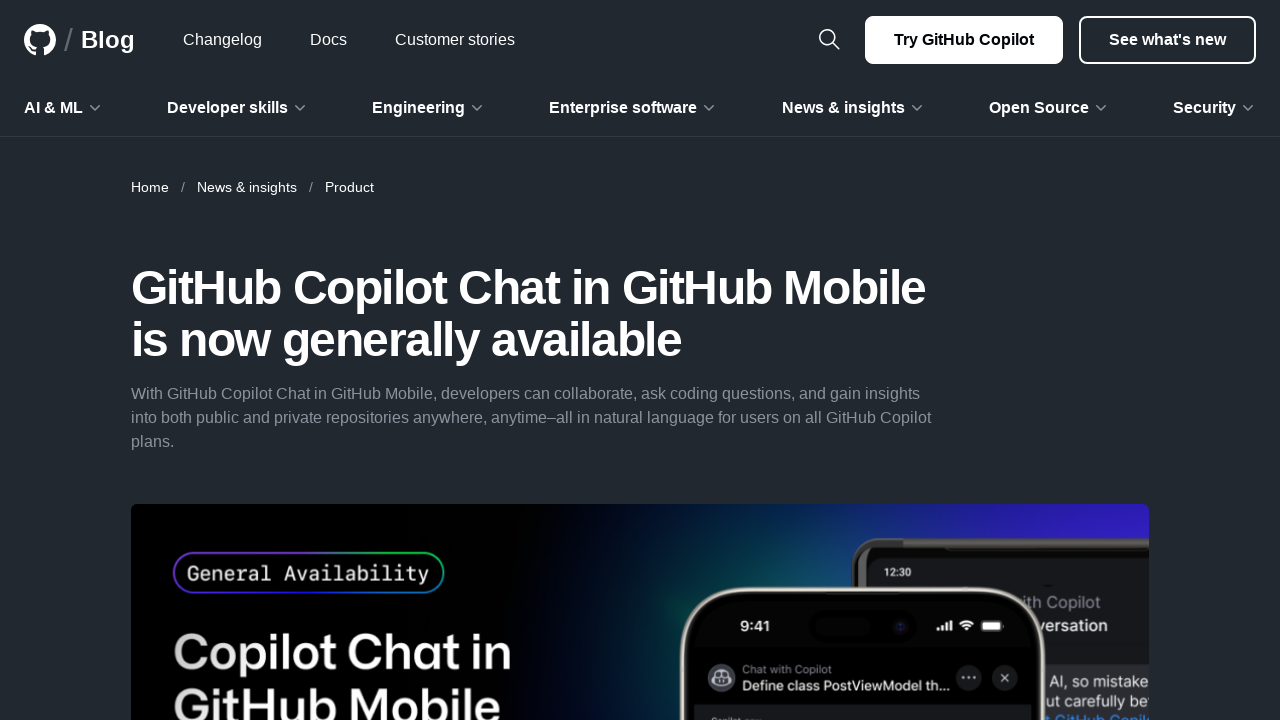

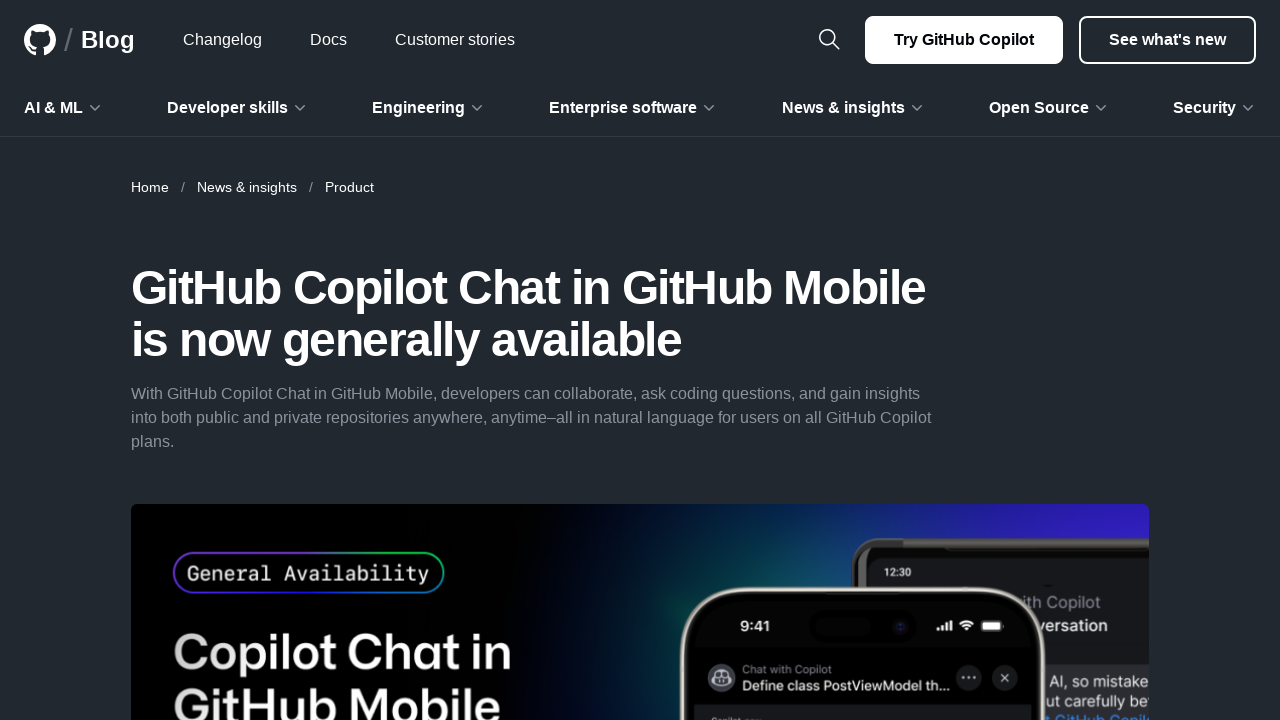